Tests mouse hover functionality by navigating through nested menu items using hover actions

Starting URL: https://demoqa.com/menu/

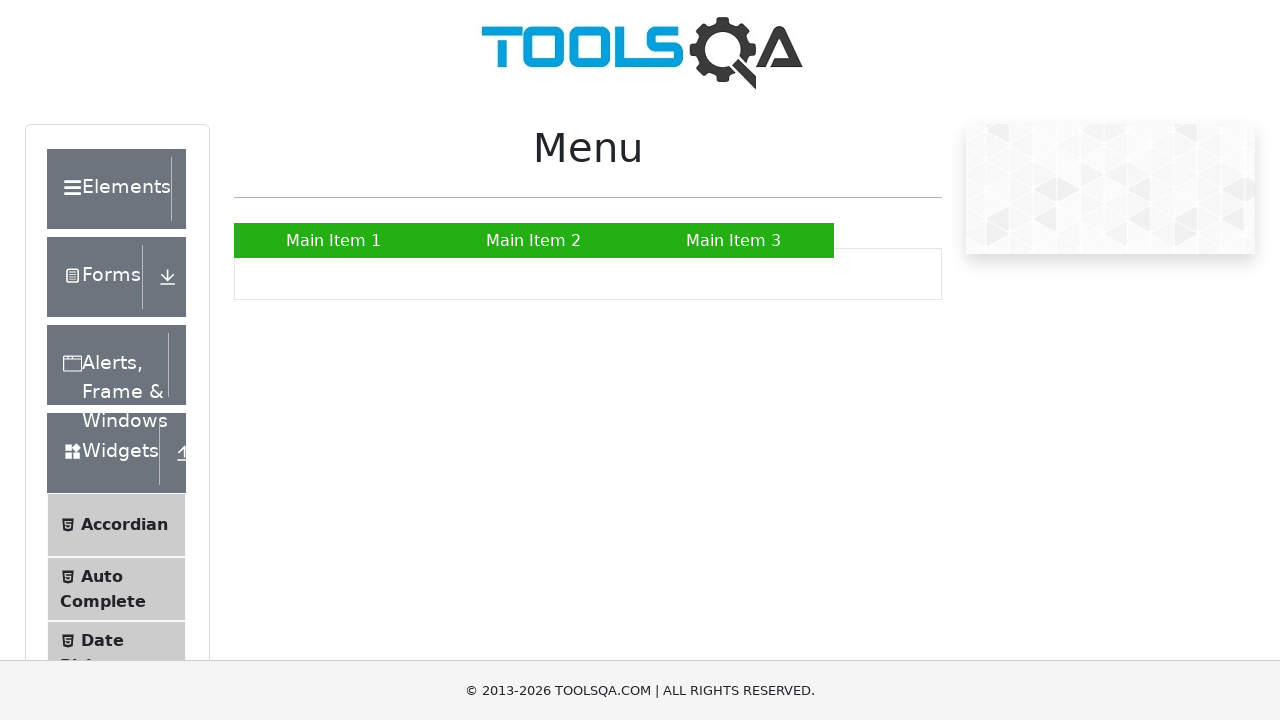

Hovered over Main Item 2 menu item at (534, 240) on a:has-text('Main Item 2')
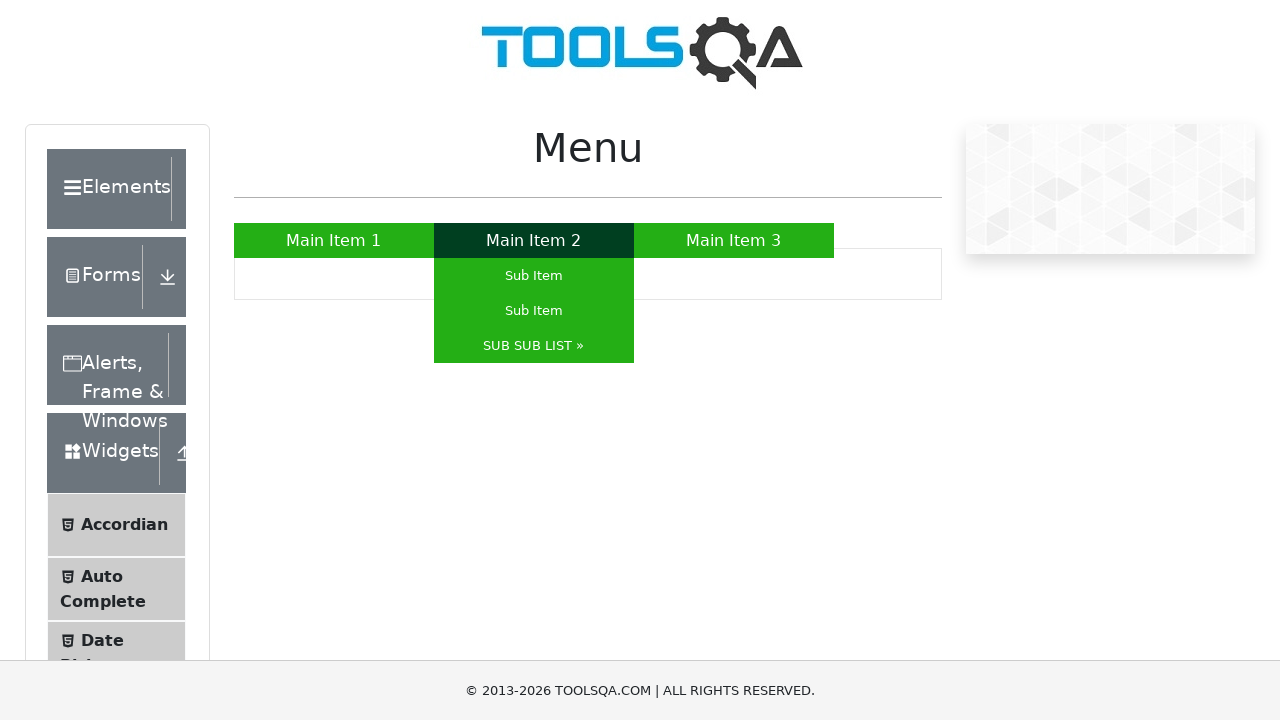

Hovered over SUB SUB LIST submenu item at (534, 346) on a:has-text('SUB SUB LIST »')
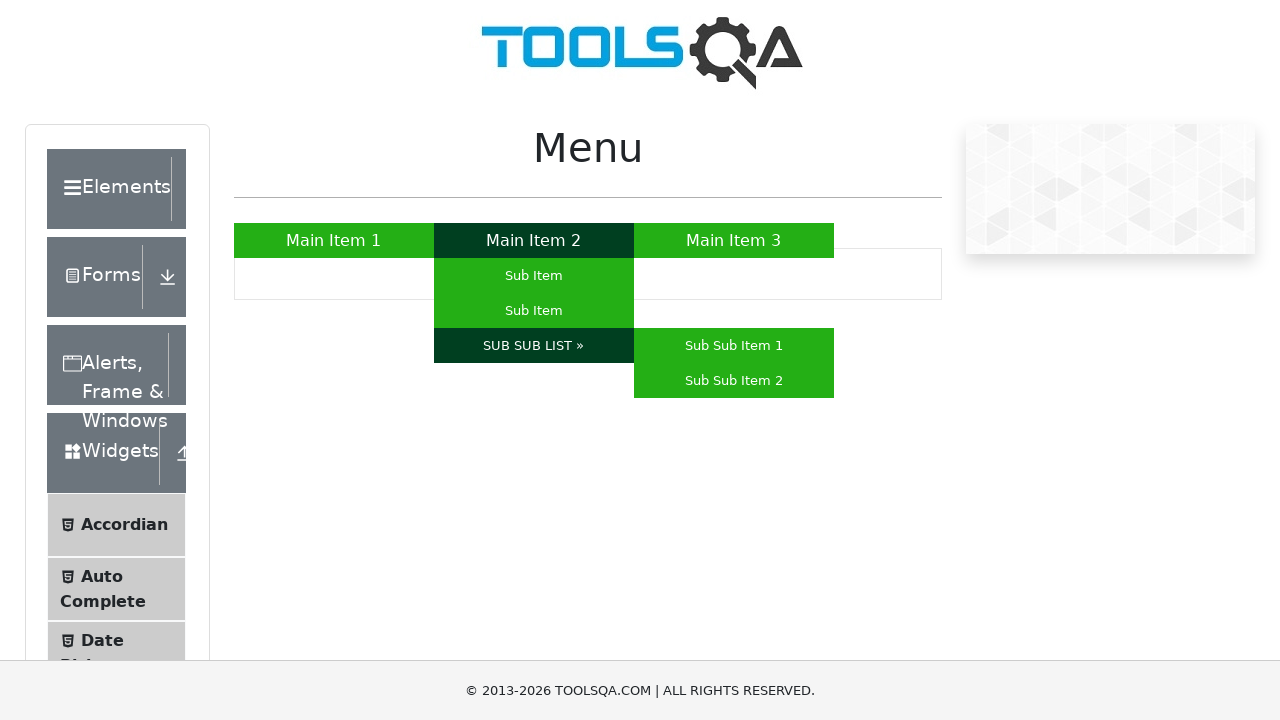

Clicked on Sub Sub Item 2 at (734, 380) on a:has-text('Sub Sub Item 2')
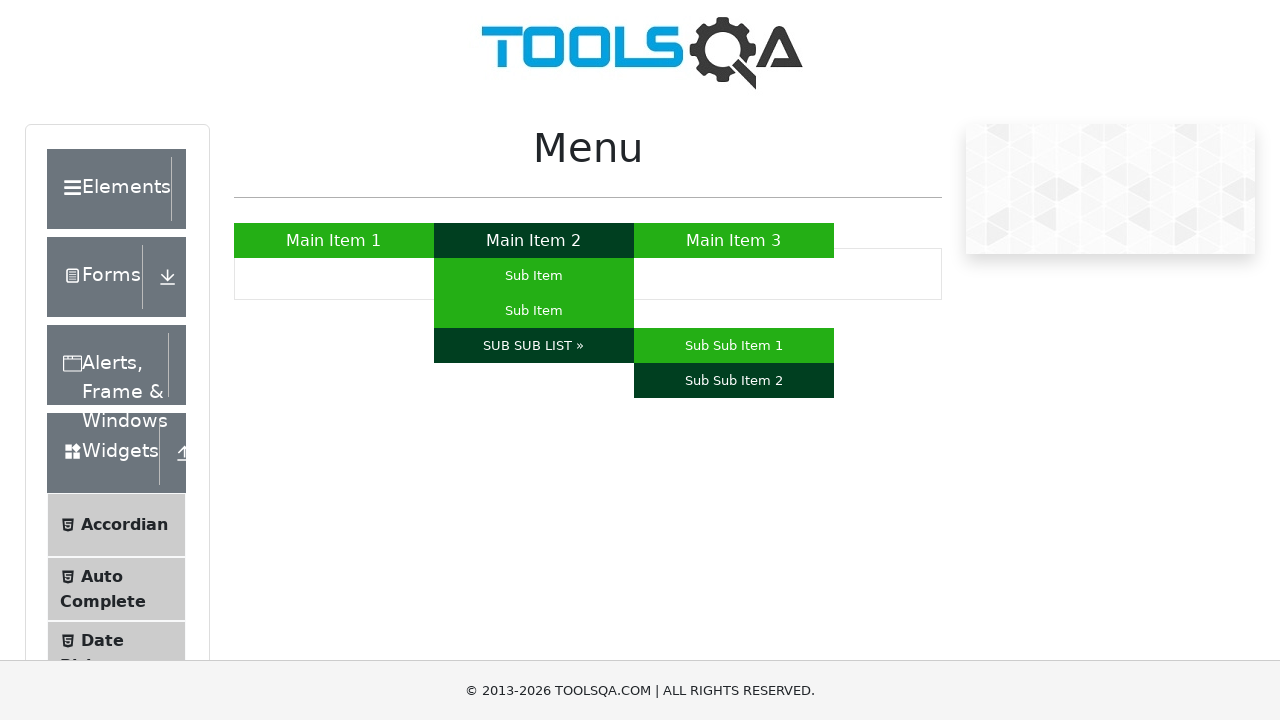

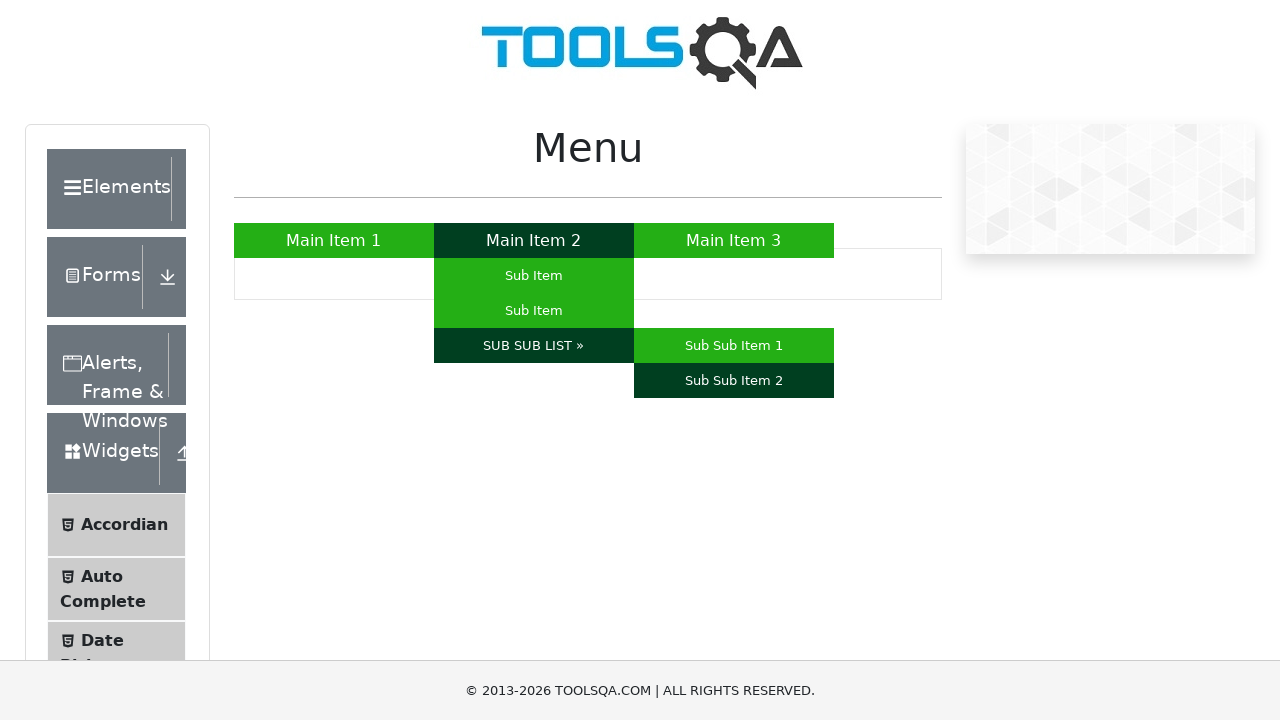